Tests interaction with a hidden element on a Selenium practice page by attempting to click an element with id "hiddenElement", demonstrating element interactability behavior.

Starting URL: https://www.tutorialspoint.com/selenium/practice/selenium_automation_practice.php

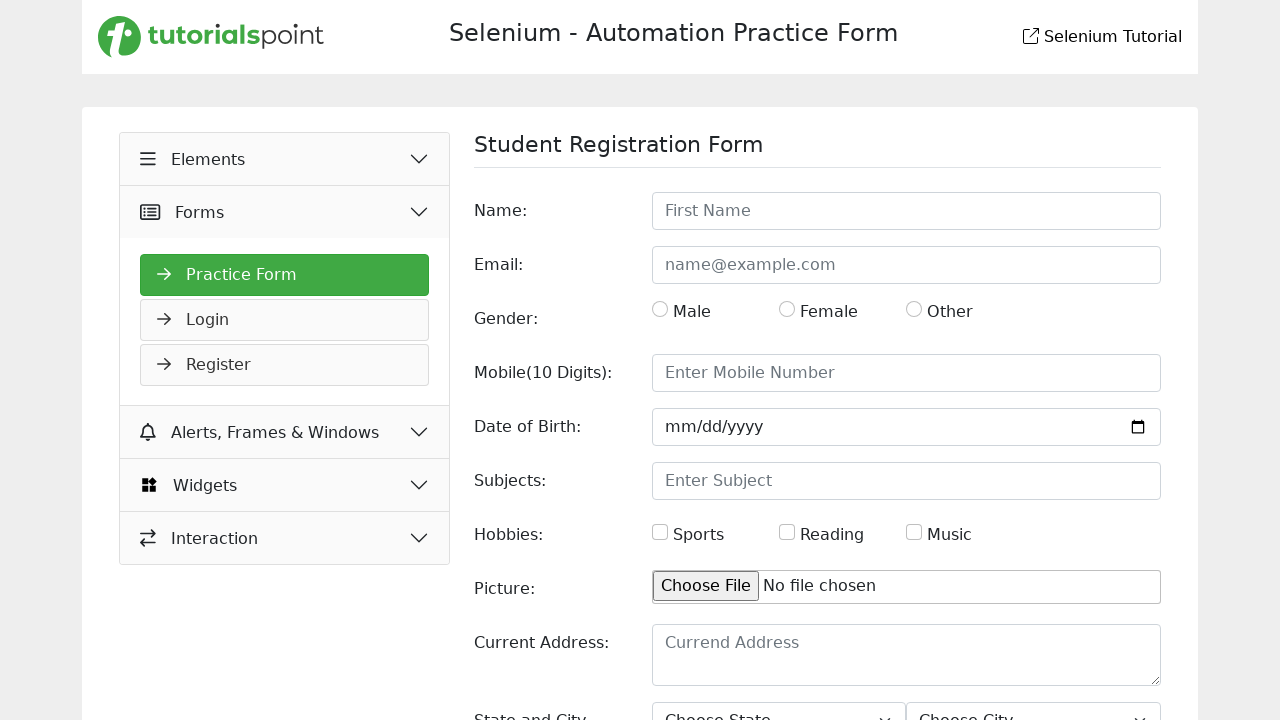

Page loaded - DOM content ready
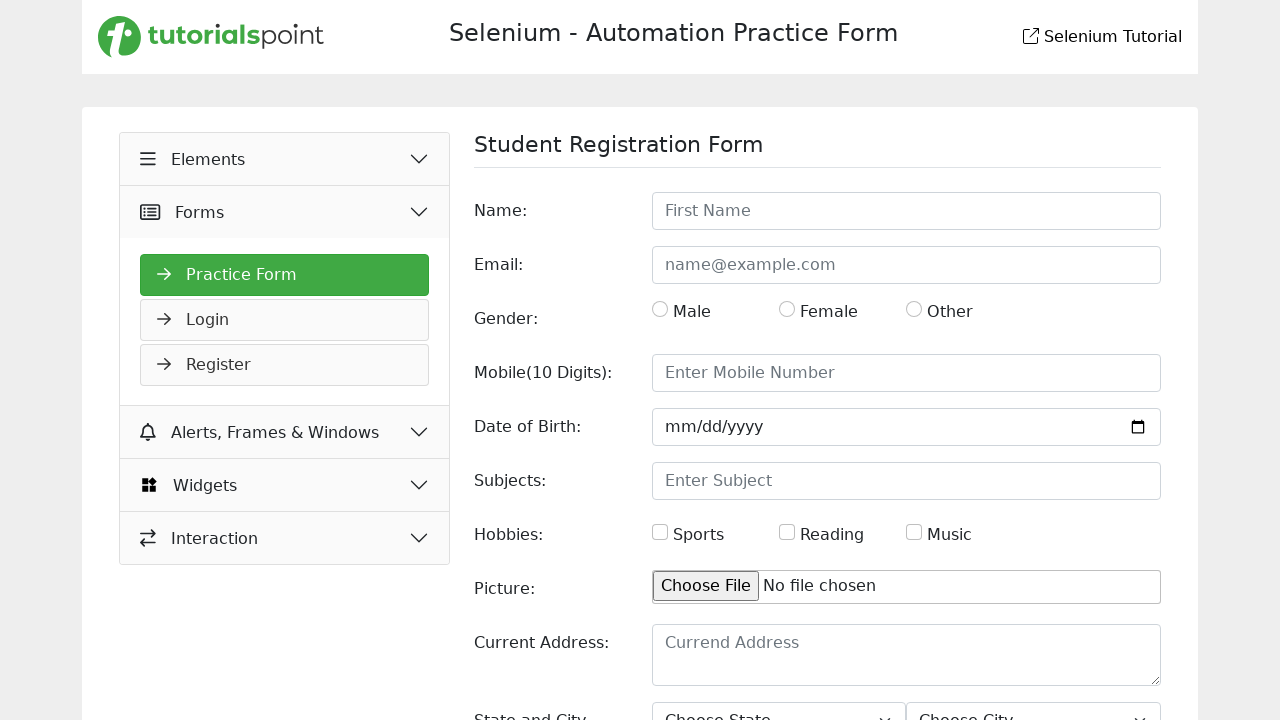

Element not interactable: Page.click: Timeout 3000ms exceeded.
Call log:
  - waiting for locator("#hiddenElement")
 on #hiddenElement
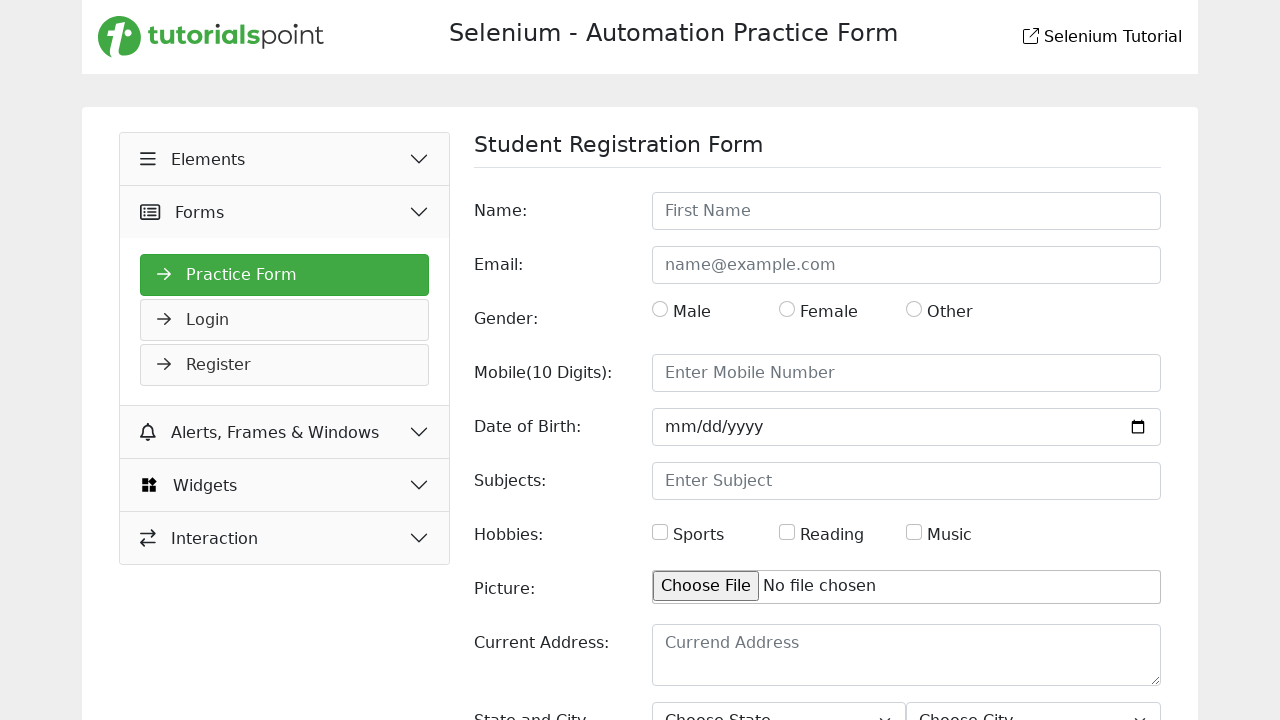

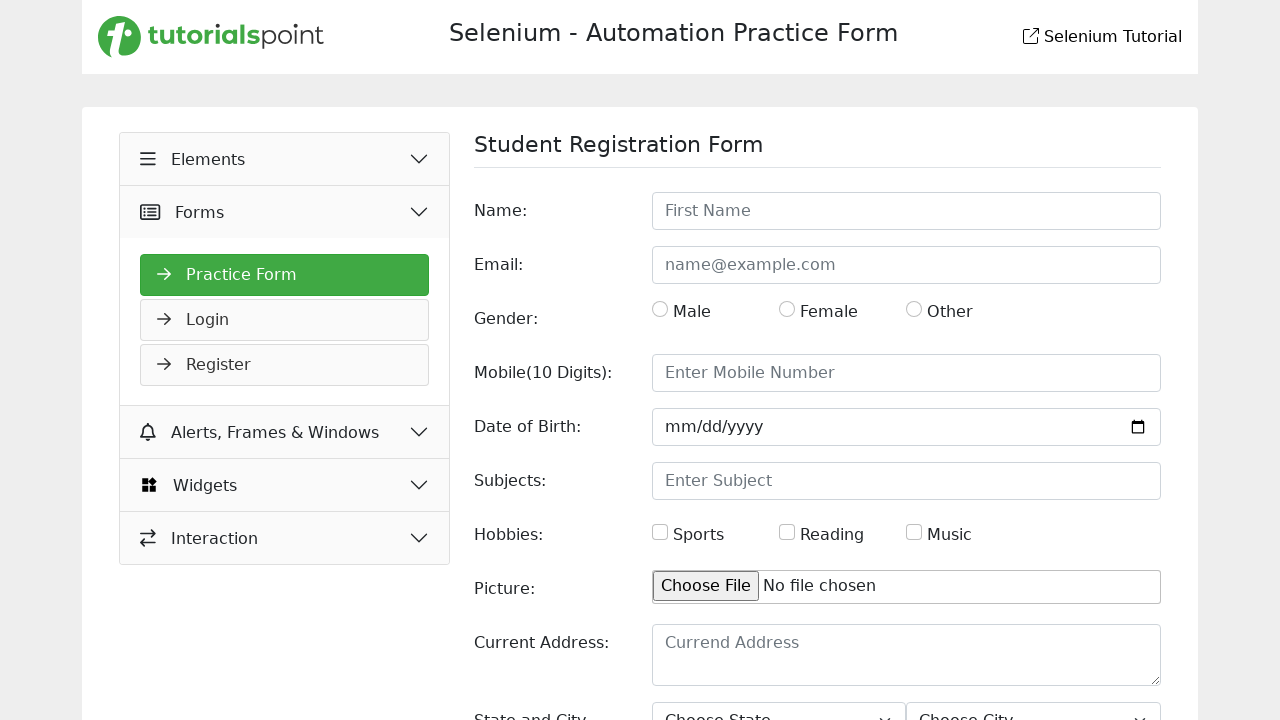